Tests that whitespace is trimmed from edited todo text

Starting URL: https://demo.playwright.dev/todomvc

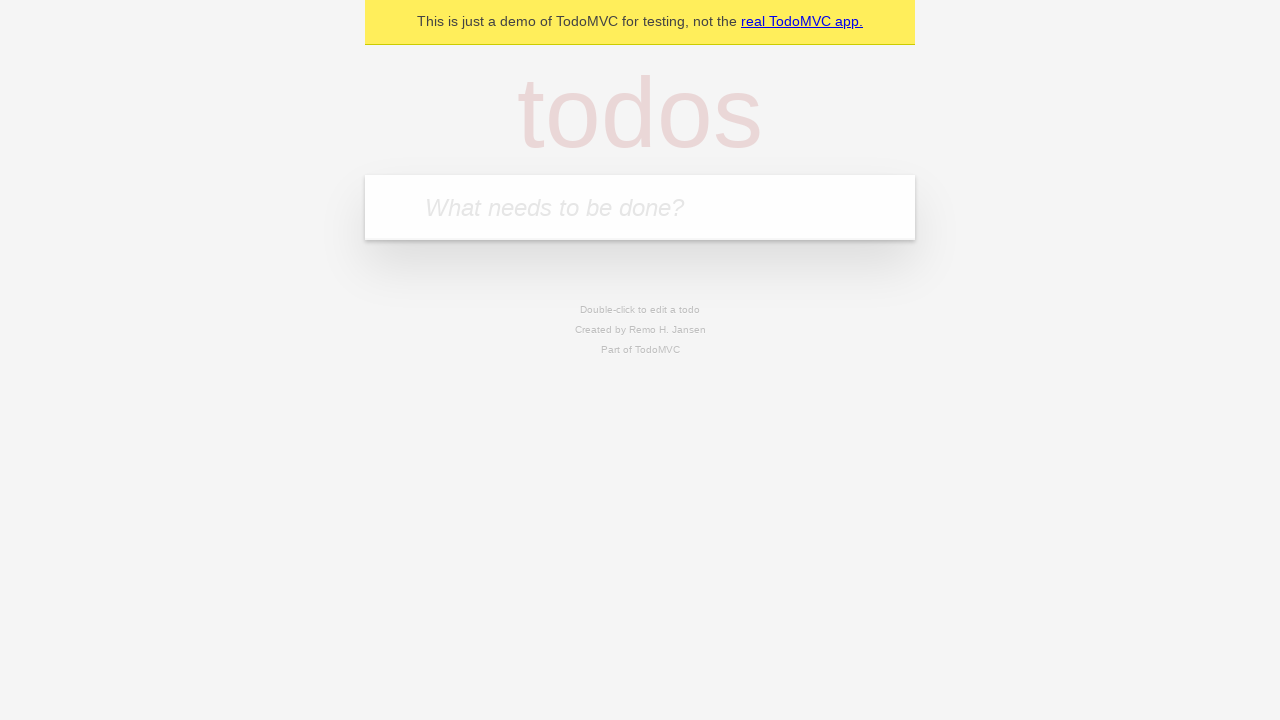

Filled first todo input with 'buy some cheese' on internal:attr=[placeholder="What needs to be done?"i]
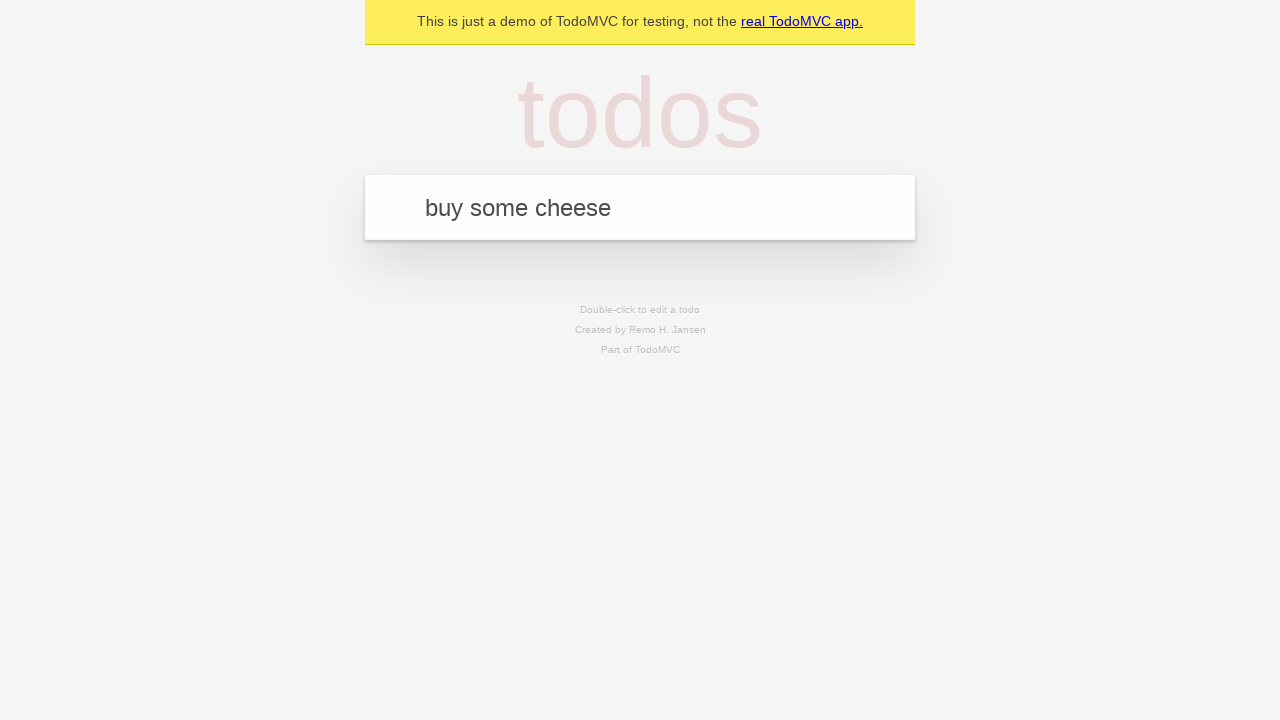

Pressed Enter to create first todo on internal:attr=[placeholder="What needs to be done?"i]
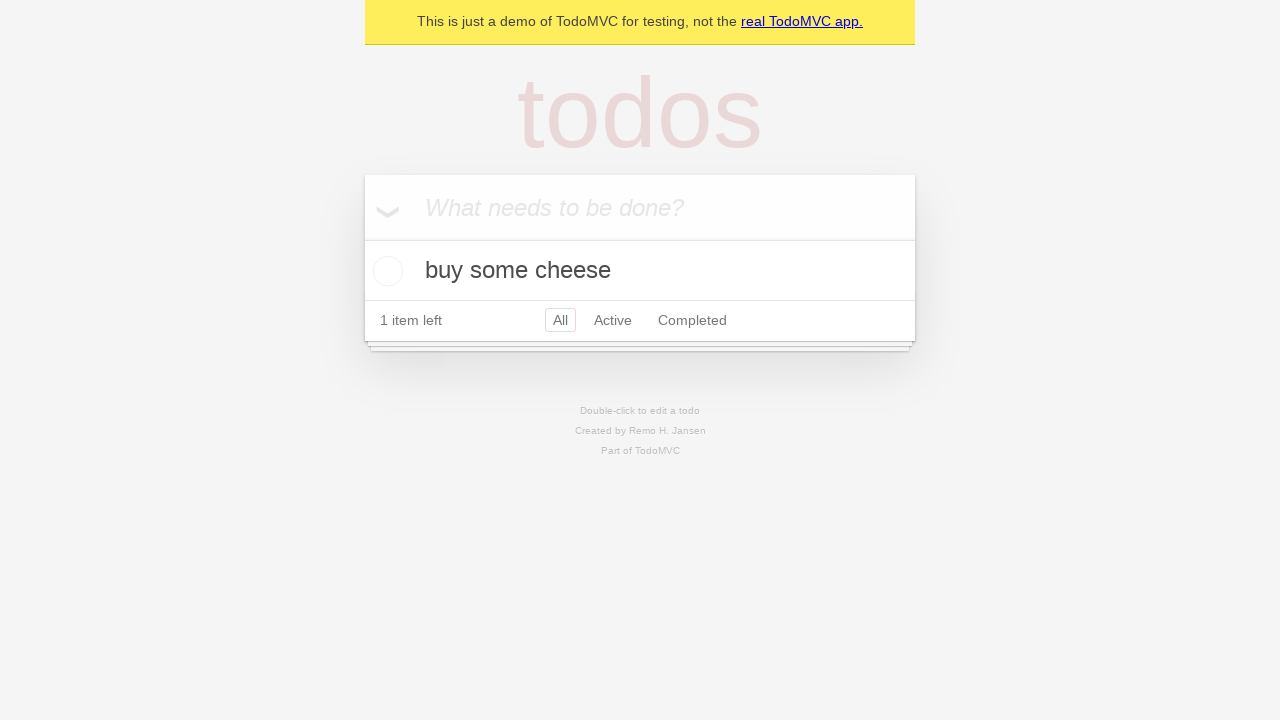

Filled second todo input with 'feed the cat' on internal:attr=[placeholder="What needs to be done?"i]
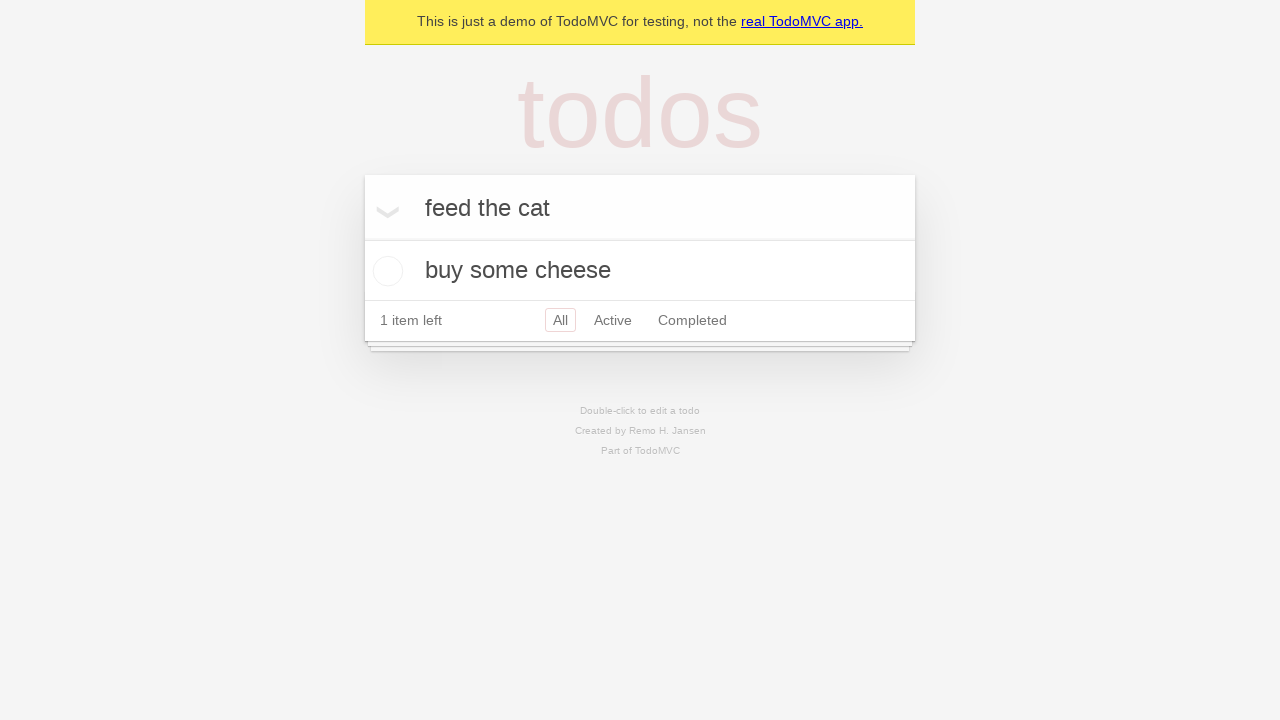

Pressed Enter to create second todo on internal:attr=[placeholder="What needs to be done?"i]
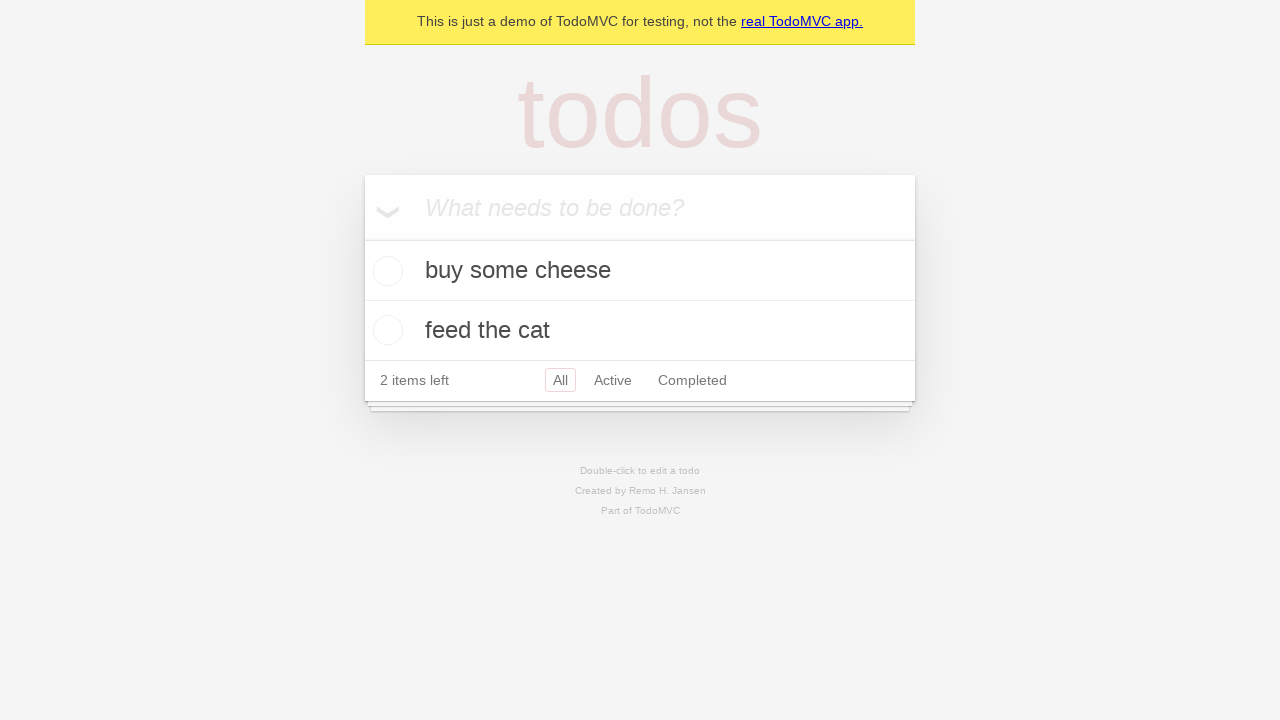

Filled third todo input with 'book a doctors appointment' on internal:attr=[placeholder="What needs to be done?"i]
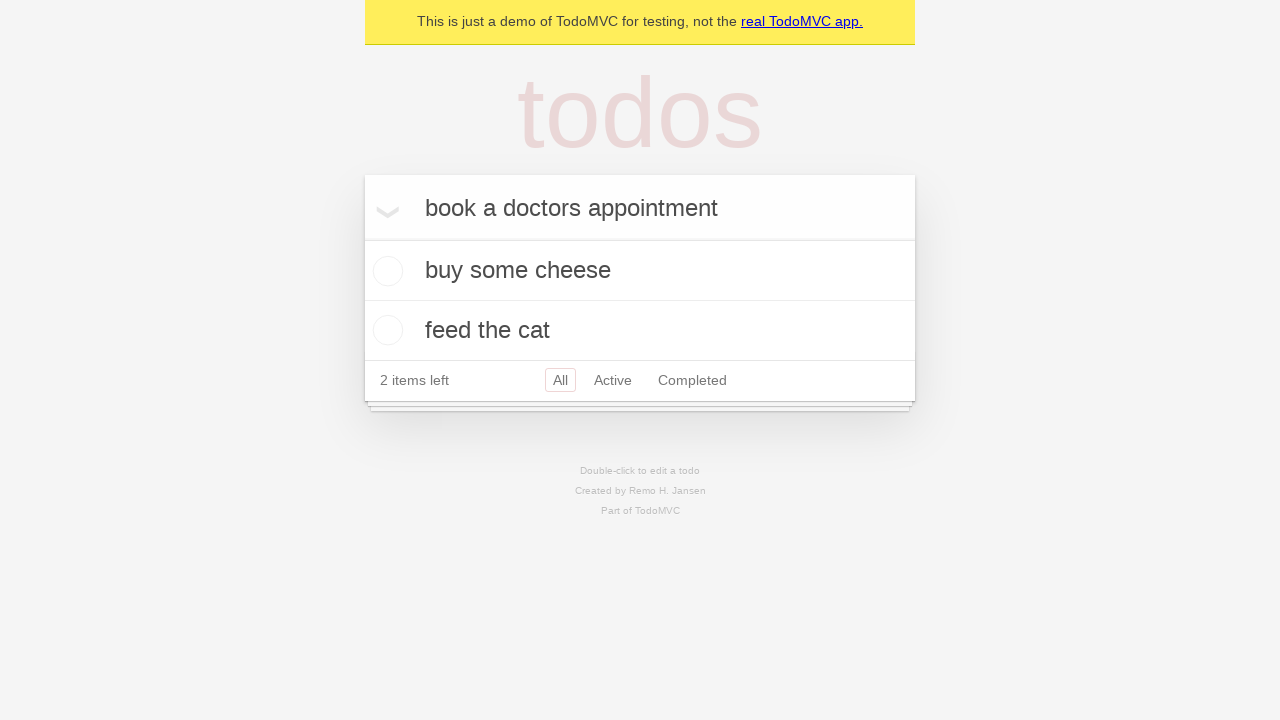

Pressed Enter to create third todo on internal:attr=[placeholder="What needs to be done?"i]
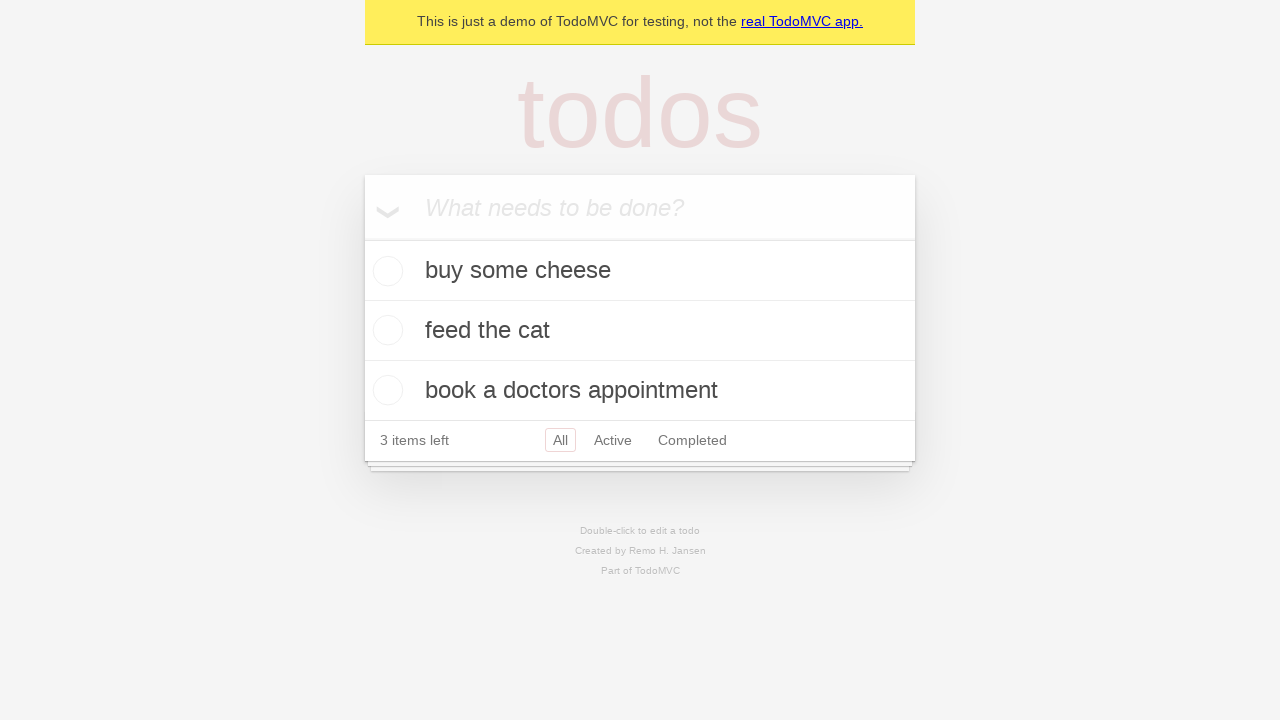

Waited for all 3 todos to be created
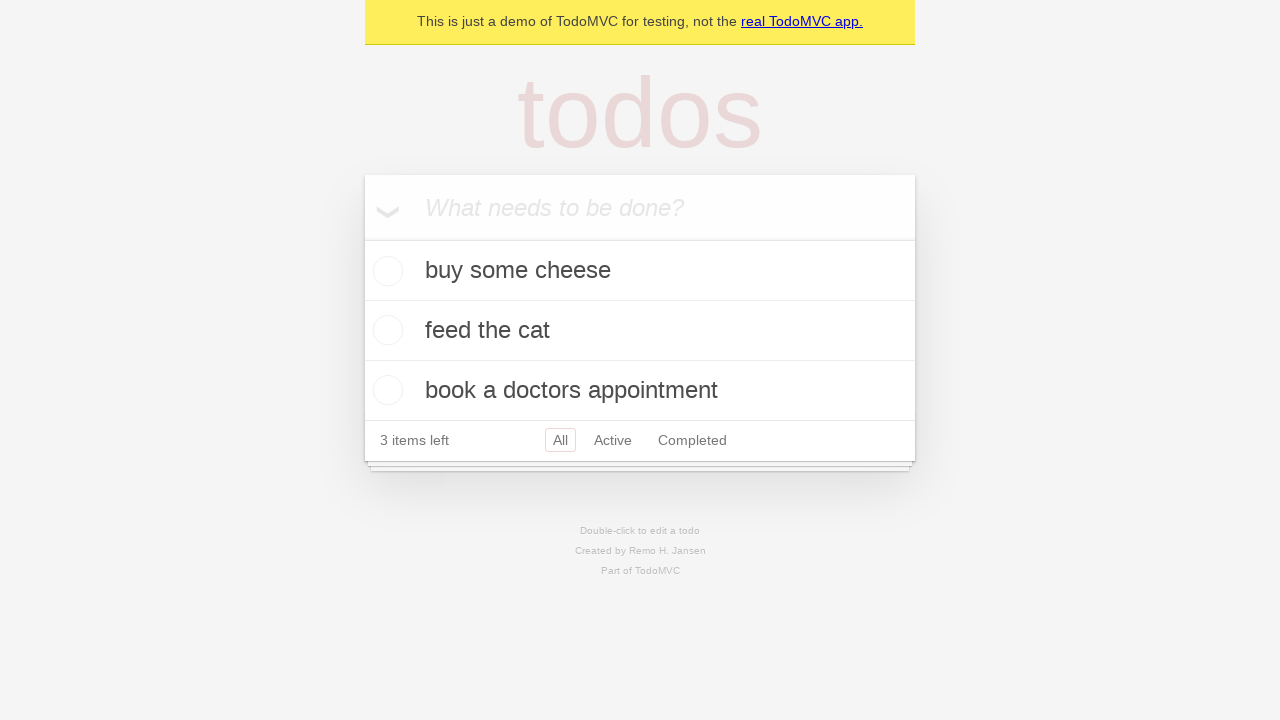

Double-clicked the second todo item to enter edit mode at (640, 331) on internal:testid=[data-testid="todo-item"s] >> nth=1
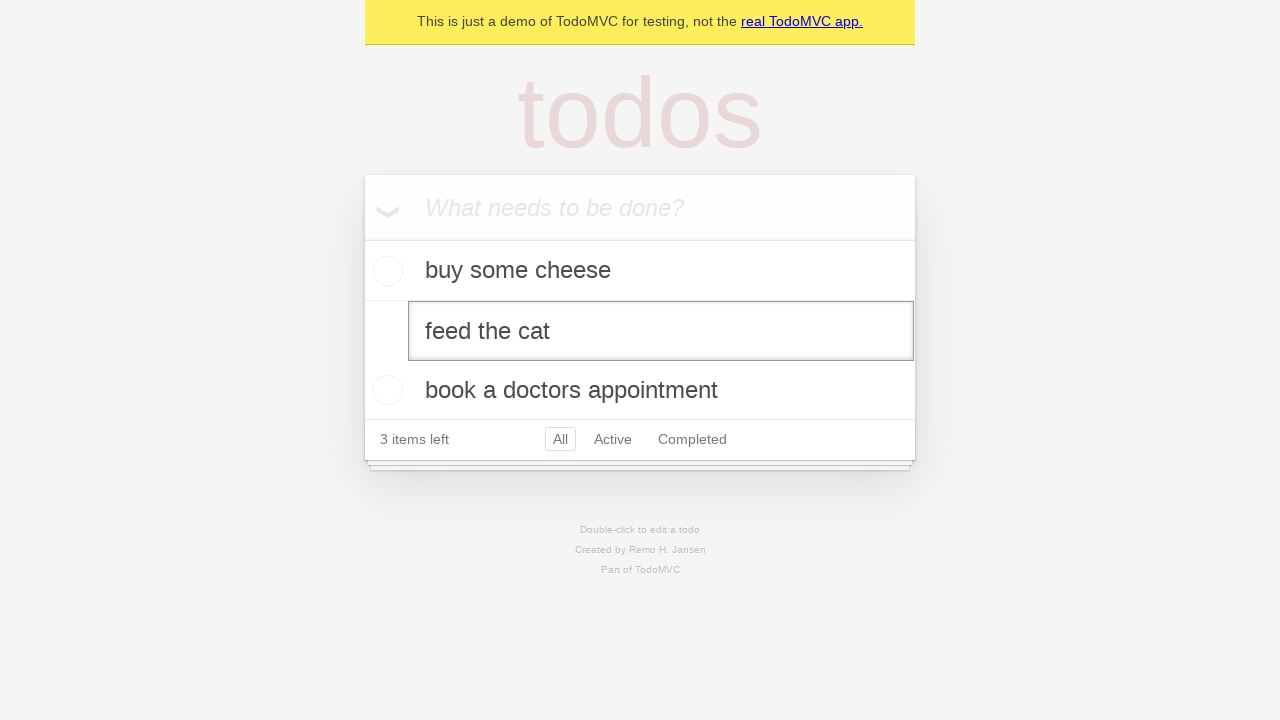

Filled edit textbox with '    buy some sausages    ' (with leading and trailing whitespace) on internal:testid=[data-testid="todo-item"s] >> nth=1 >> internal:role=textbox[nam
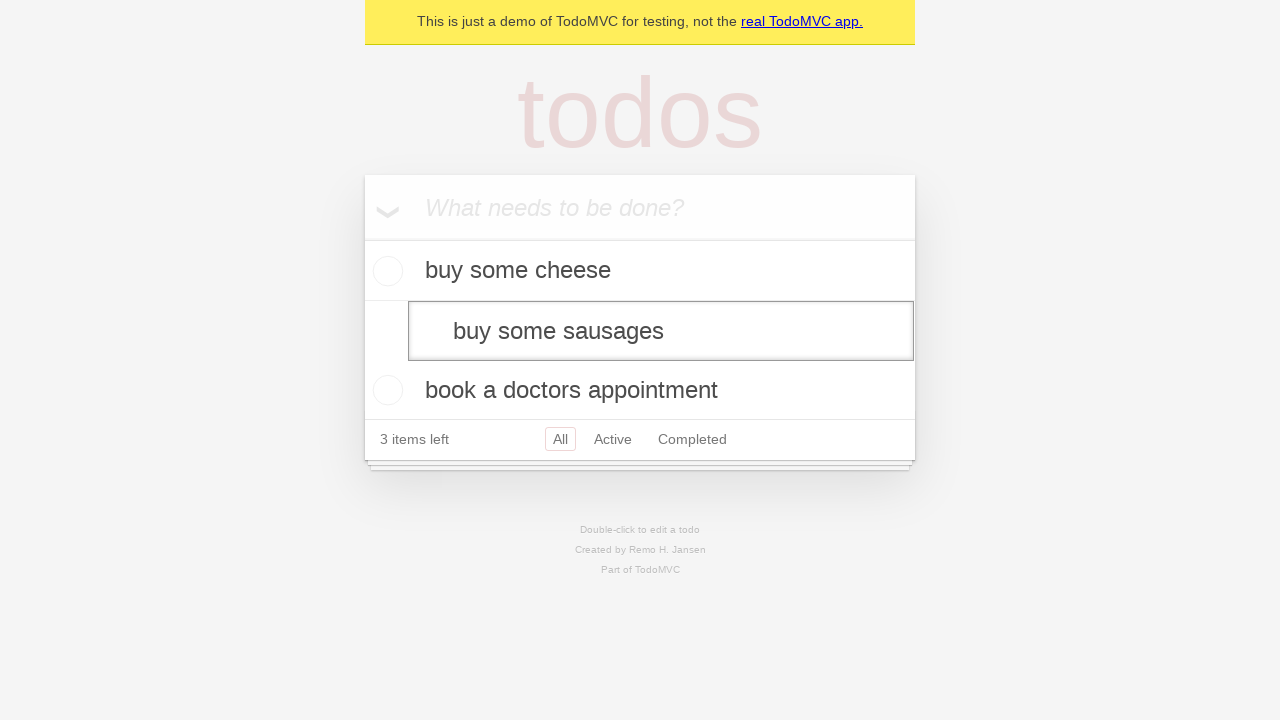

Pressed Enter to save edited todo, whitespace should be trimmed on internal:testid=[data-testid="todo-item"s] >> nth=1 >> internal:role=textbox[nam
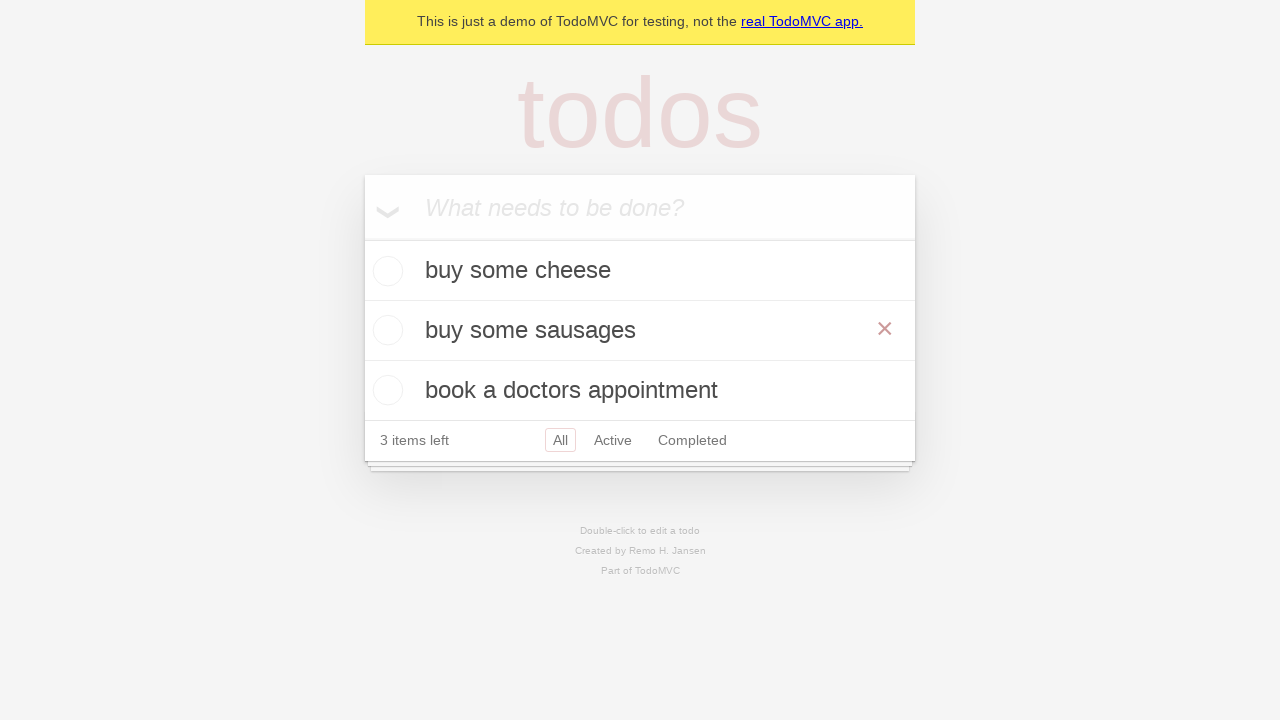

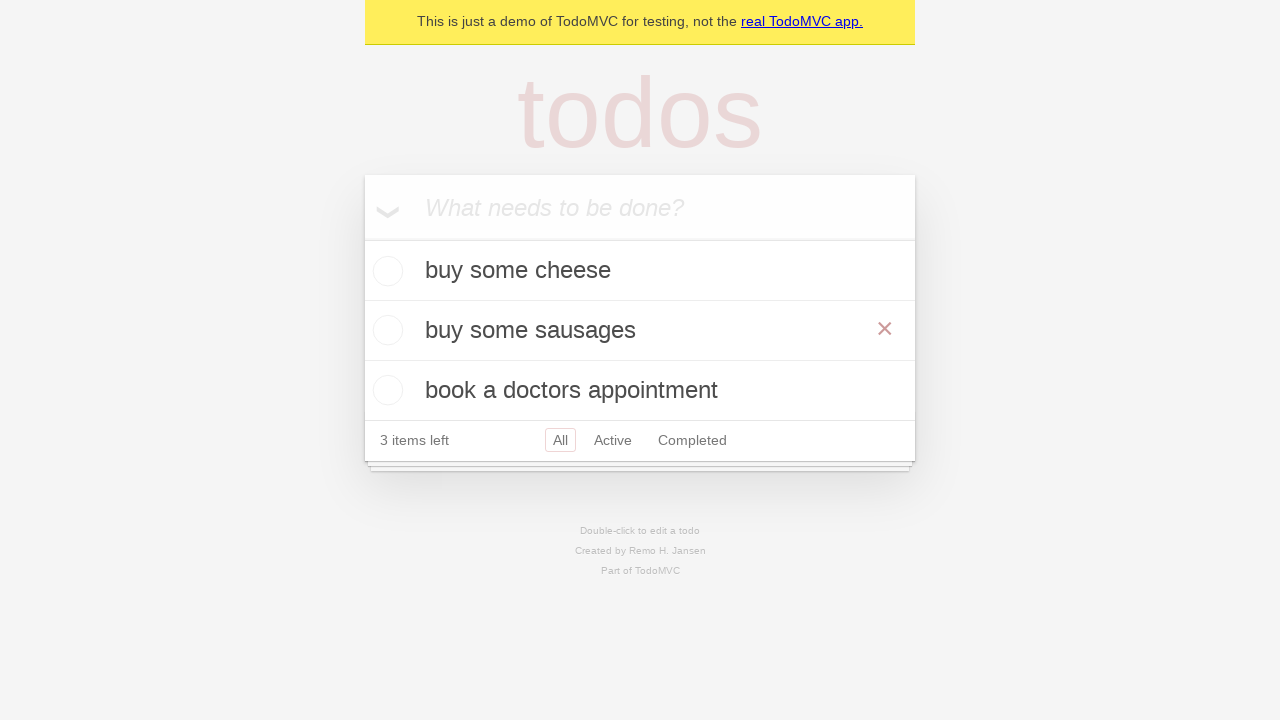